Tests opting out of A/B tests by adding the Optimizely opt-out cookie on the main page before navigating to the A/B test page.

Starting URL: http://the-internet.herokuapp.com

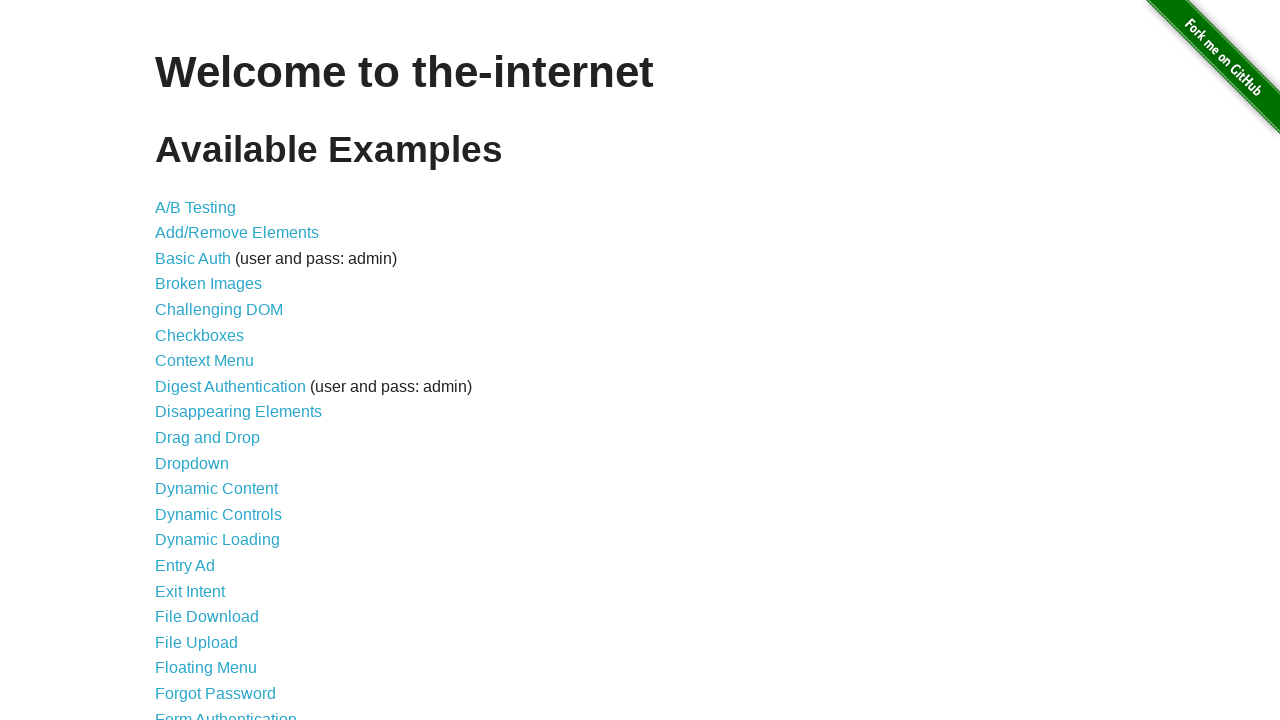

Added Optimizely opt-out cookie to context before navigating to A/B test page
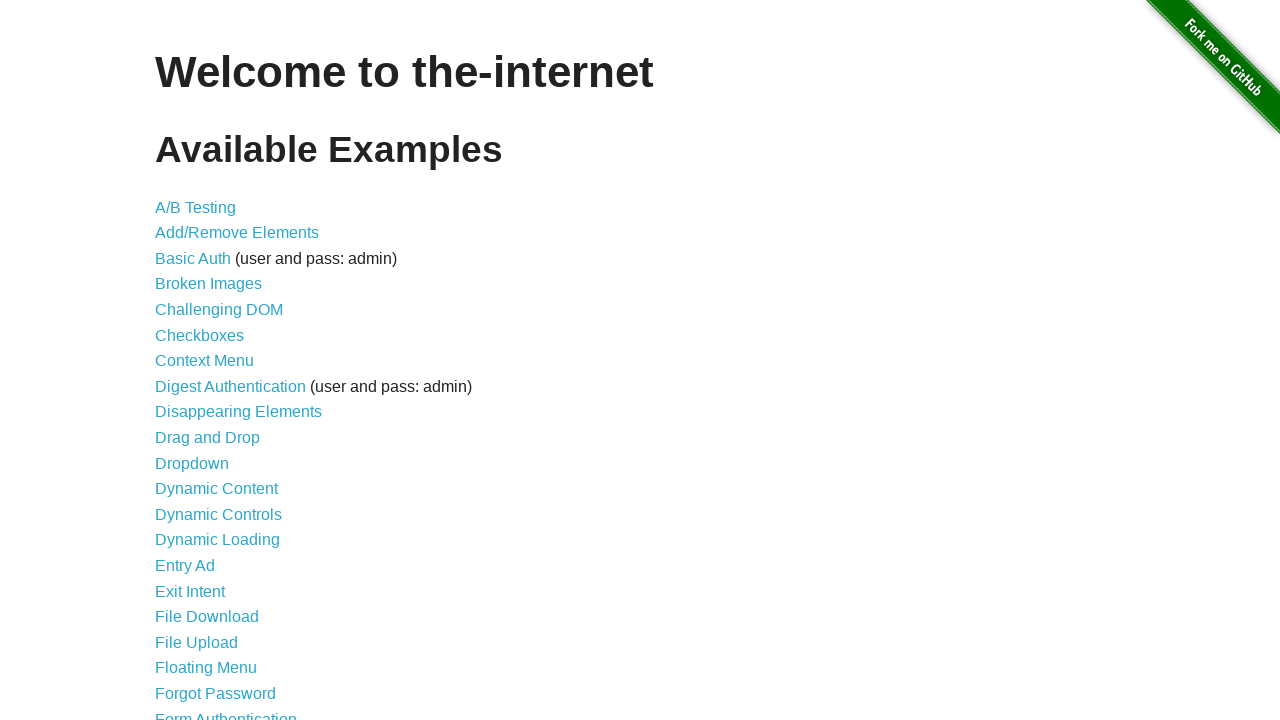

Navigated to A/B test page at http://the-internet.herokuapp.com/abtest
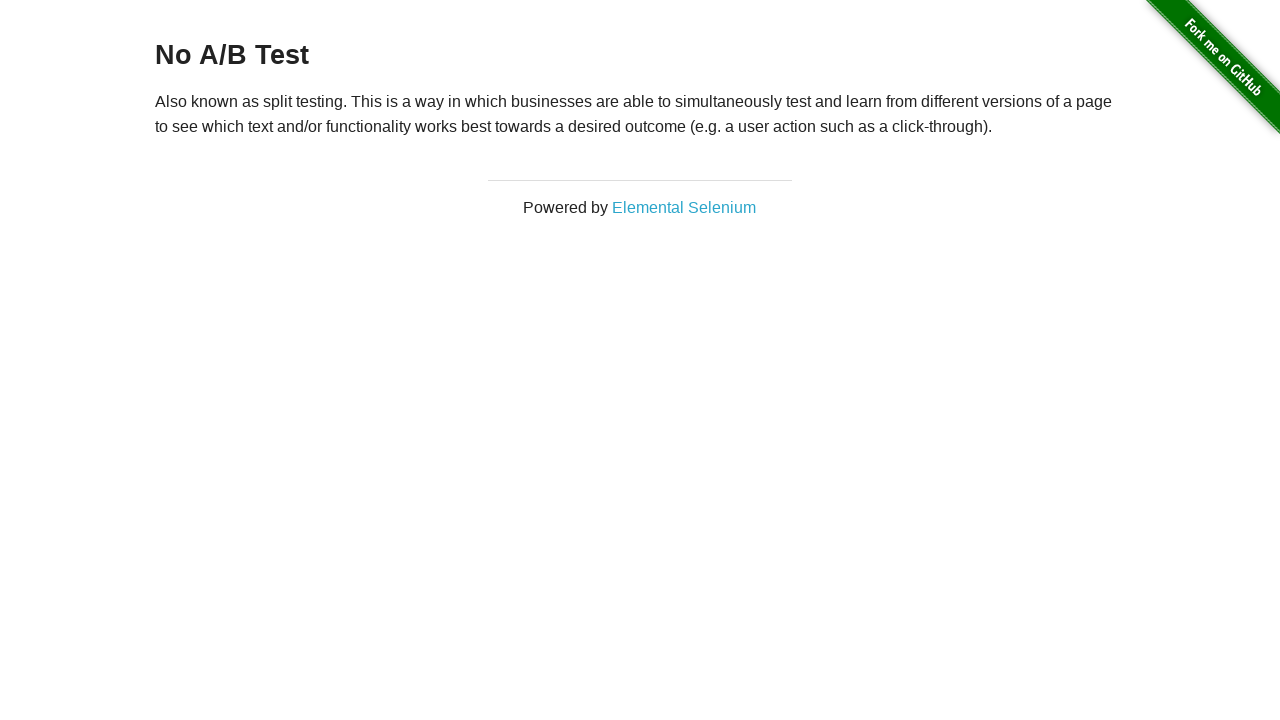

A/B test page loaded and heading element is visible
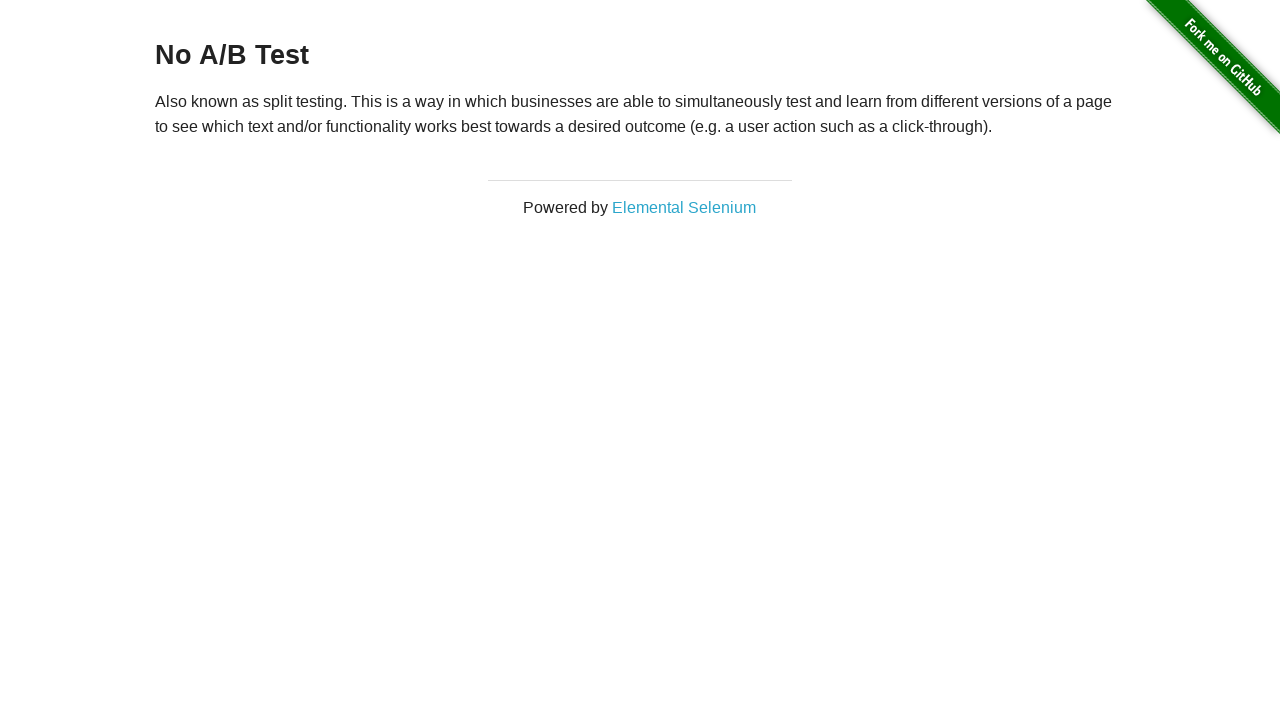

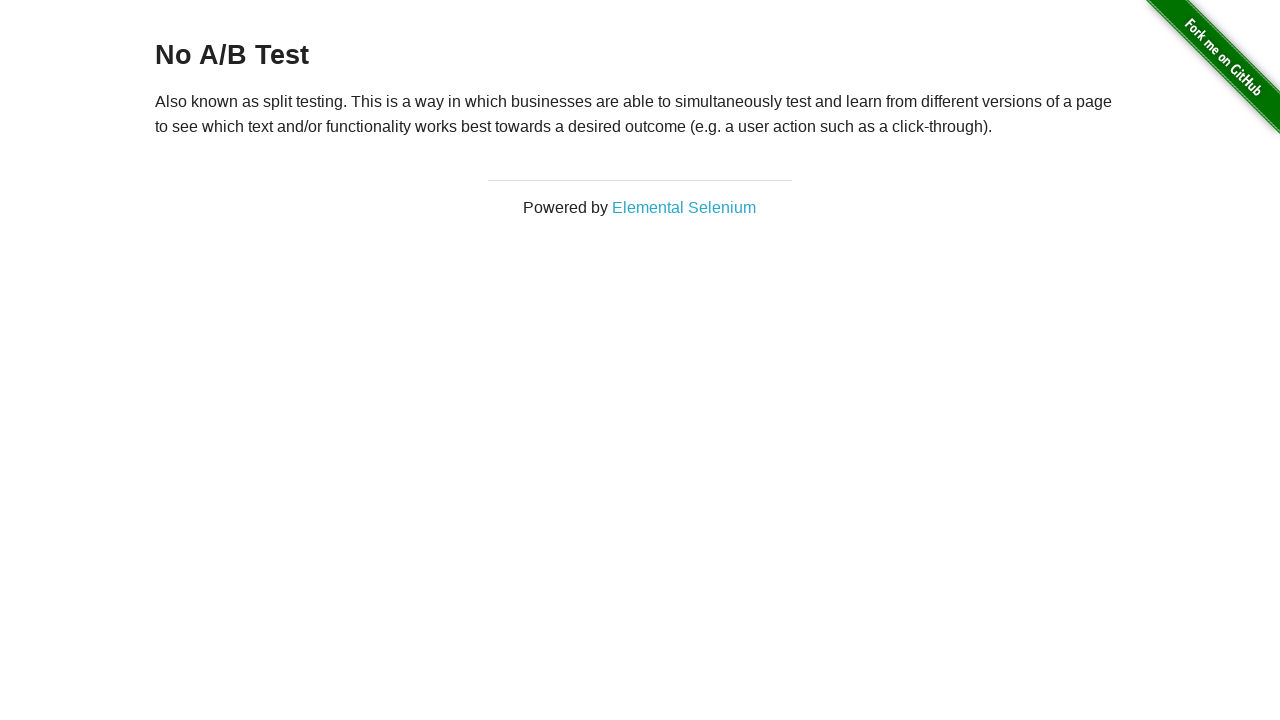